Tests mouse hover functionality on BrowserStack website by hovering over the Products dropdown menu and clicking on a submenu item

Starting URL: https://www.browserstack.com/

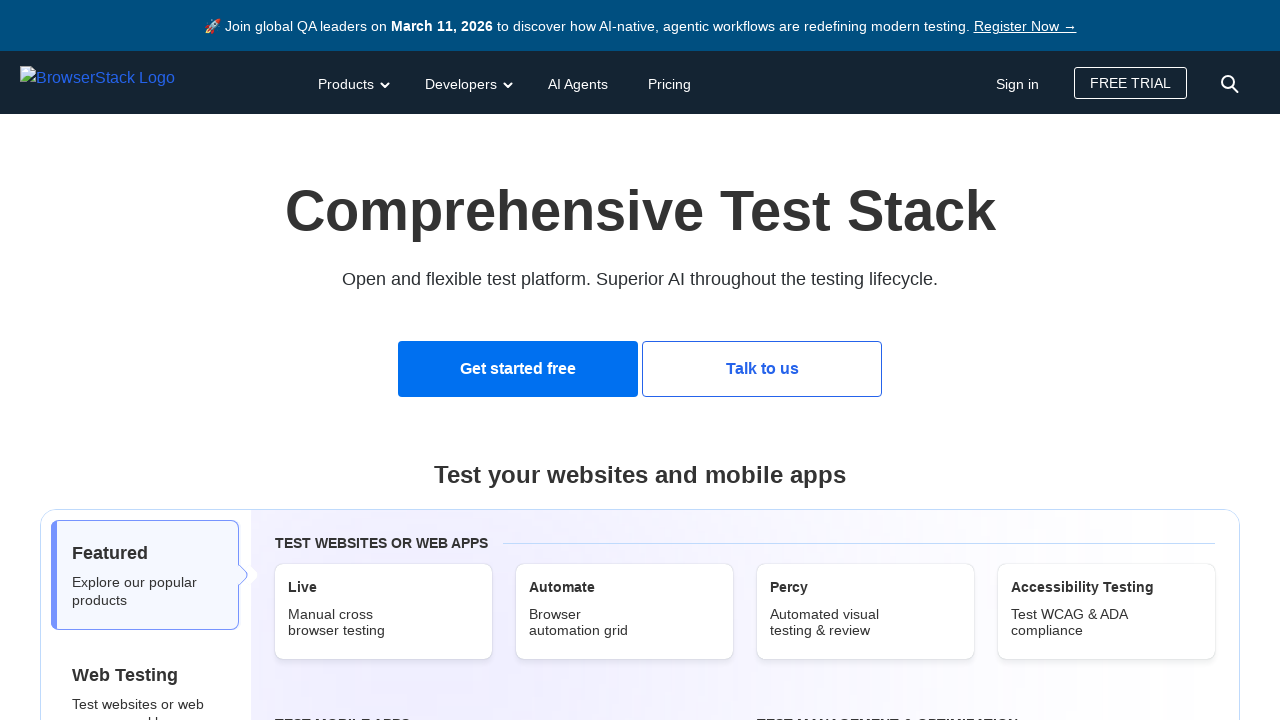

Waited 3 seconds for page to load
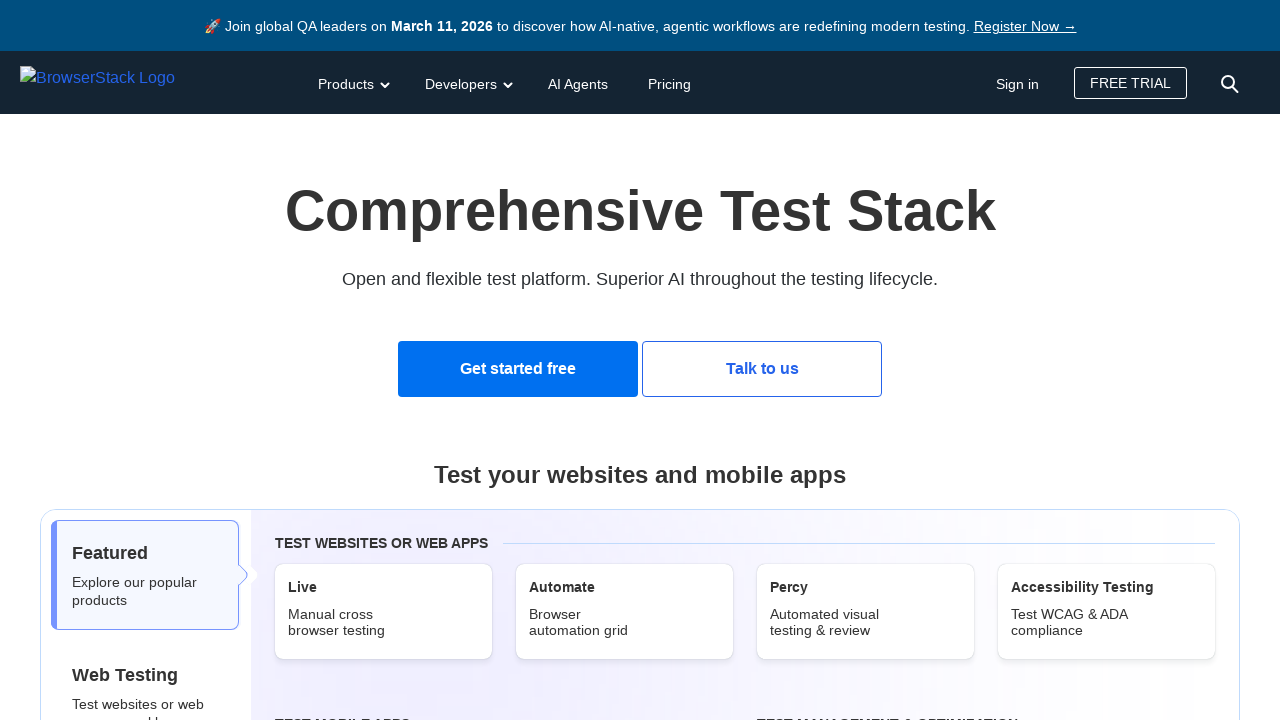

Hovered over Products dropdown toggle at (352, 82) on xpath=//*[@id='products-dd-toggle']
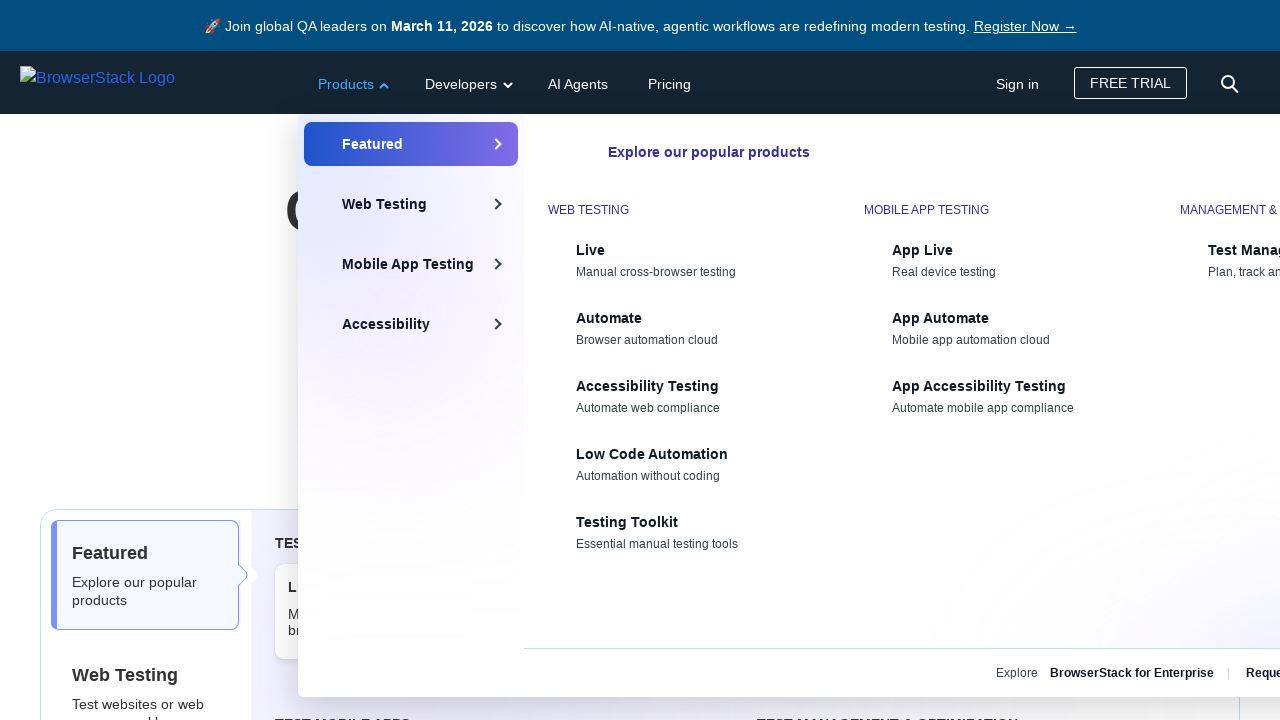

Hovered over submenu item in Products dropdown at (696, 250) on xpath=//*[@id='products-dd-tabpanel-1-inner-1']/div[1]/div[2]/a/span
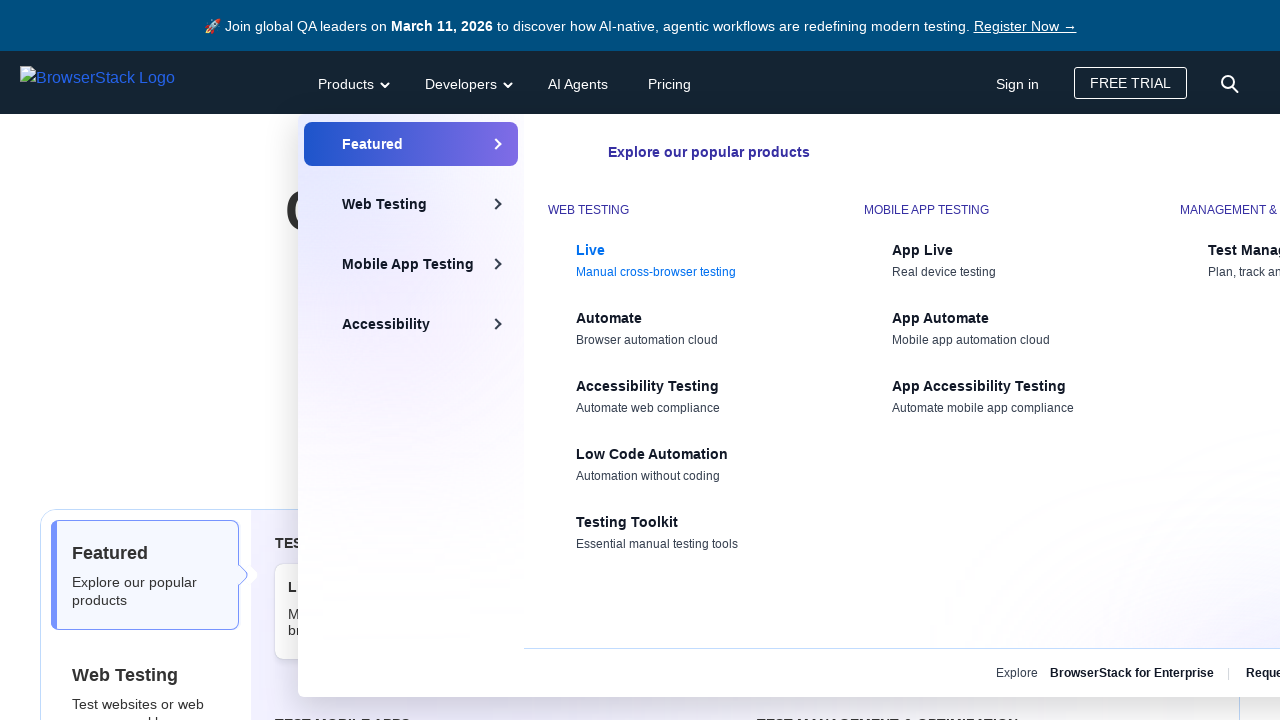

Clicked on submenu item in Products dropdown at (696, 250) on xpath=//*[@id='products-dd-tabpanel-1-inner-1']/div[1]/div[2]/a/span
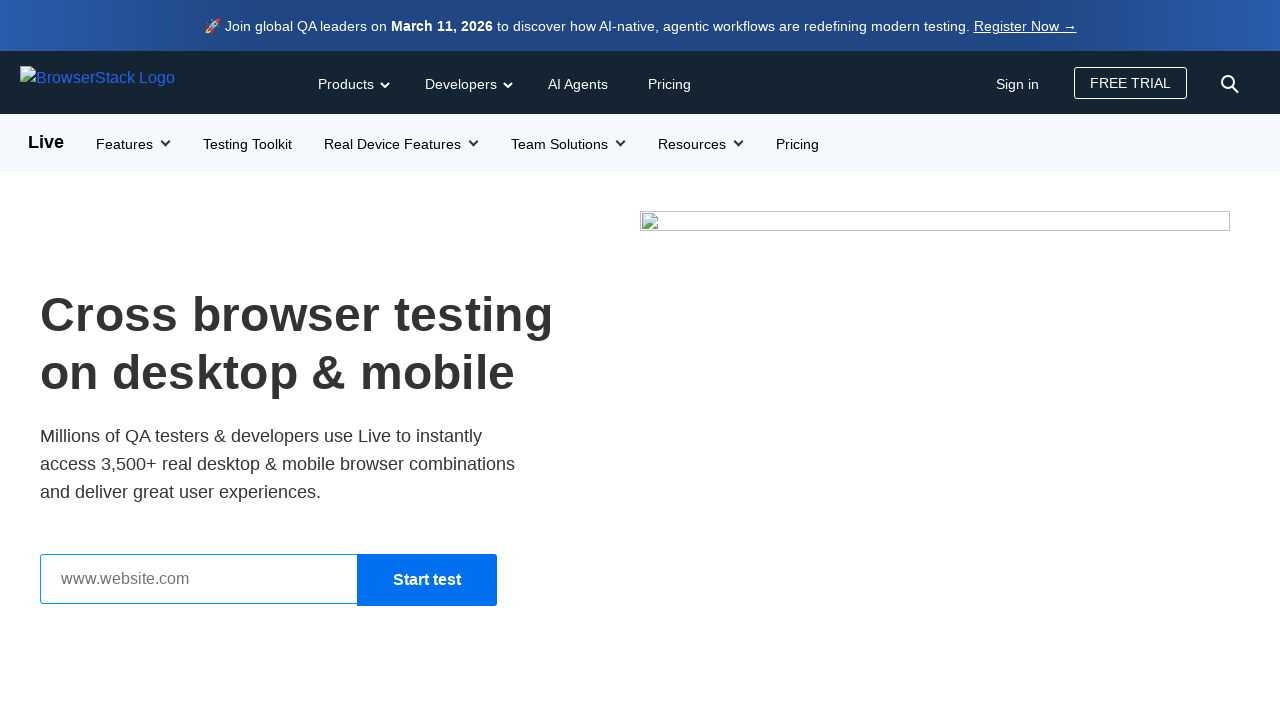

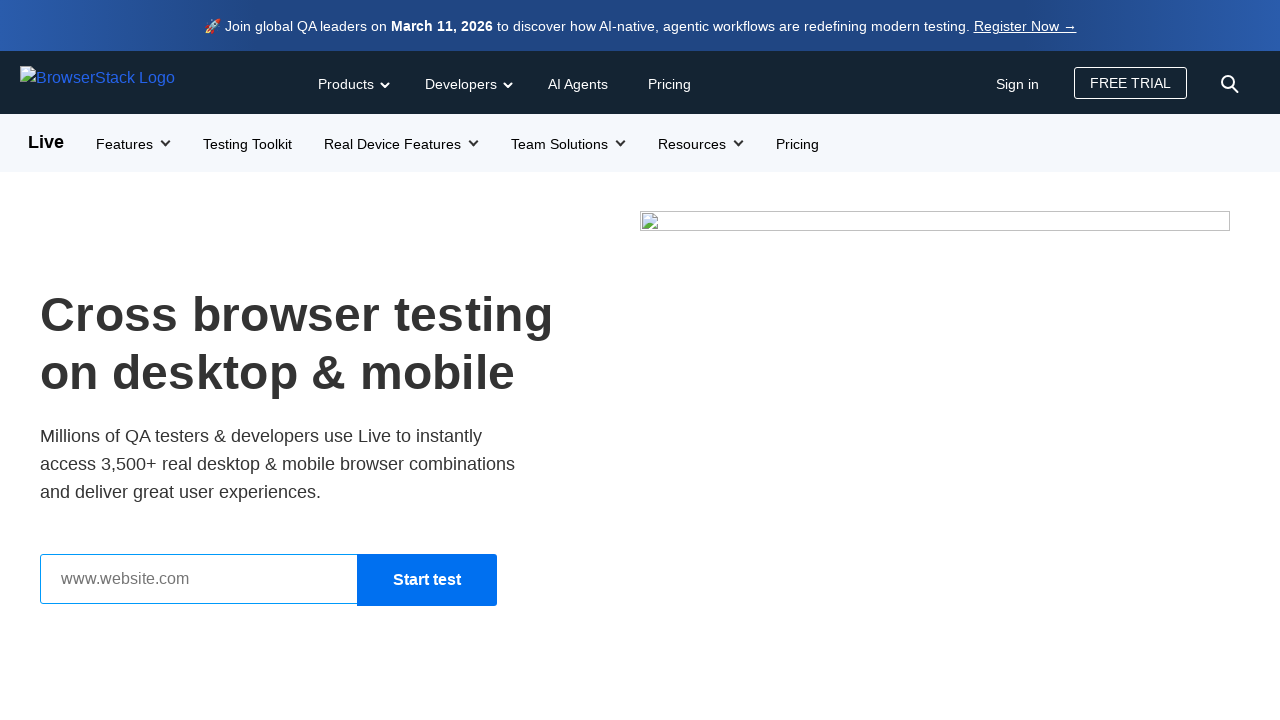